Tests keyboard input events by pressing the 'S' key and then performing CTRL+A (select all) and CTRL+C (copy) keyboard shortcuts on an input events testing page

Starting URL: https://v1.training-support.net/selenium/input-events

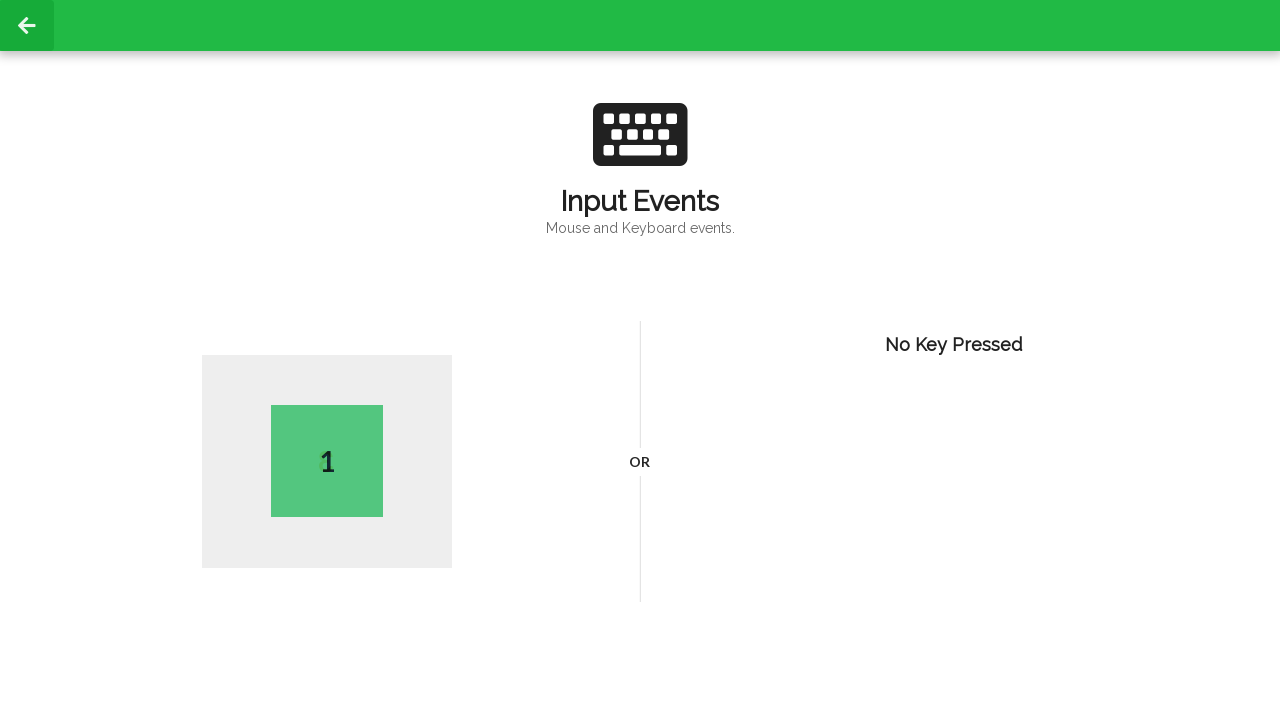

Pressed 'S' key on input events testing page
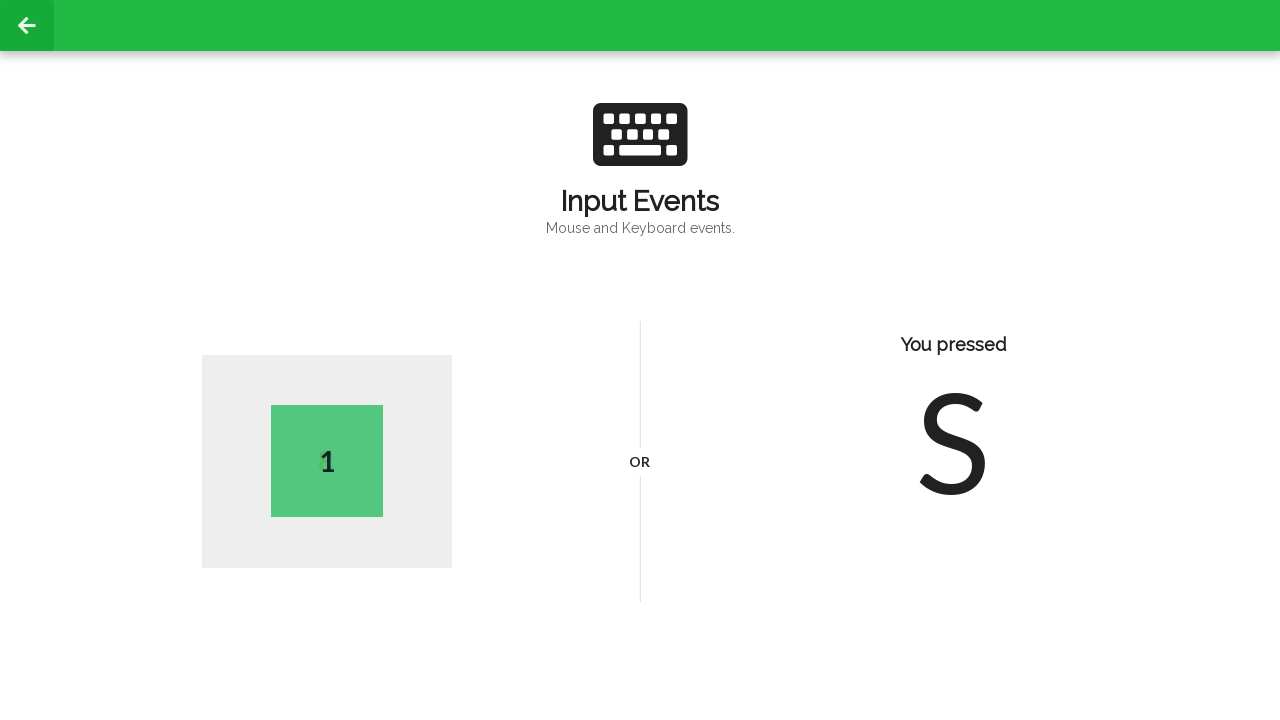

Pressed CTRL+A to select all input
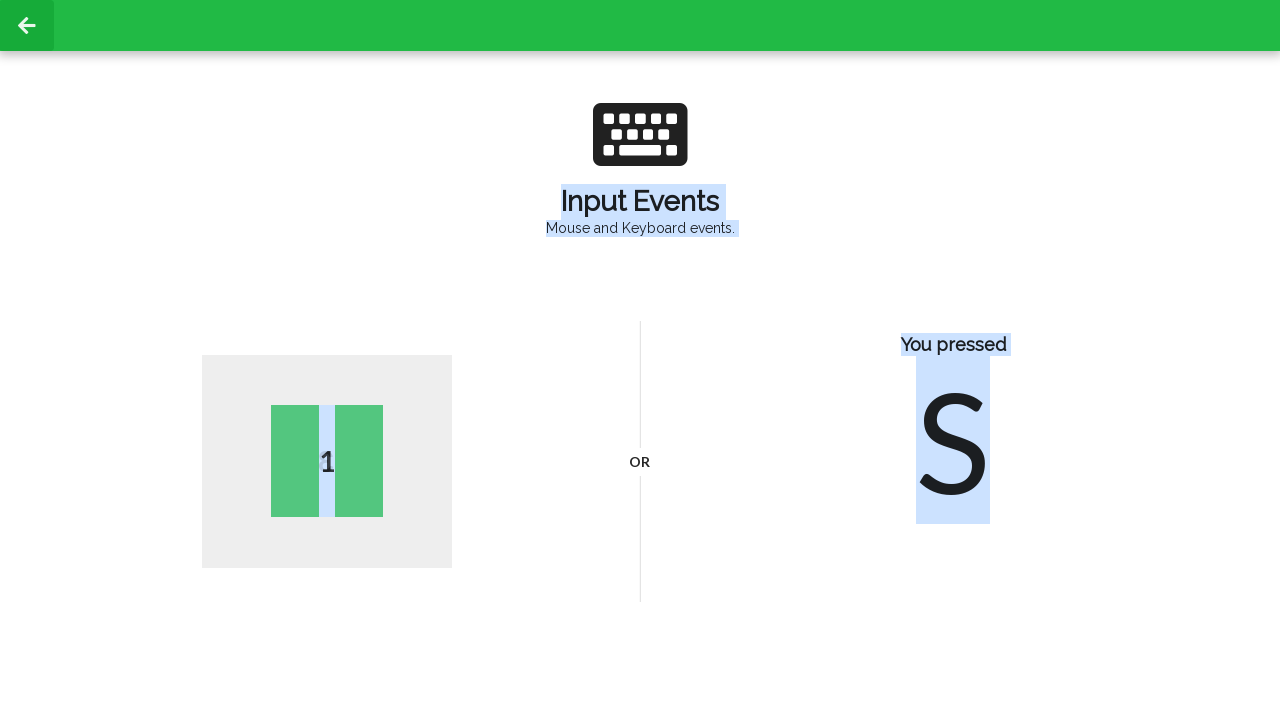

Pressed CTRL+C to copy selected input
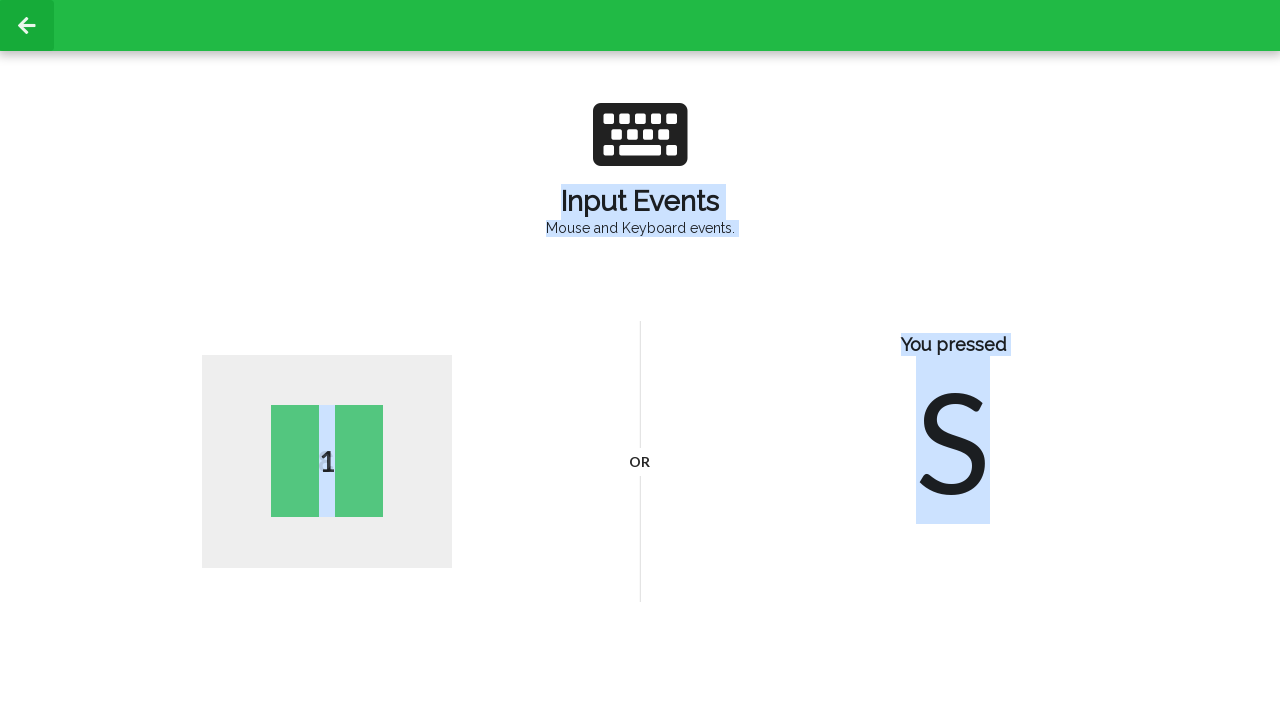

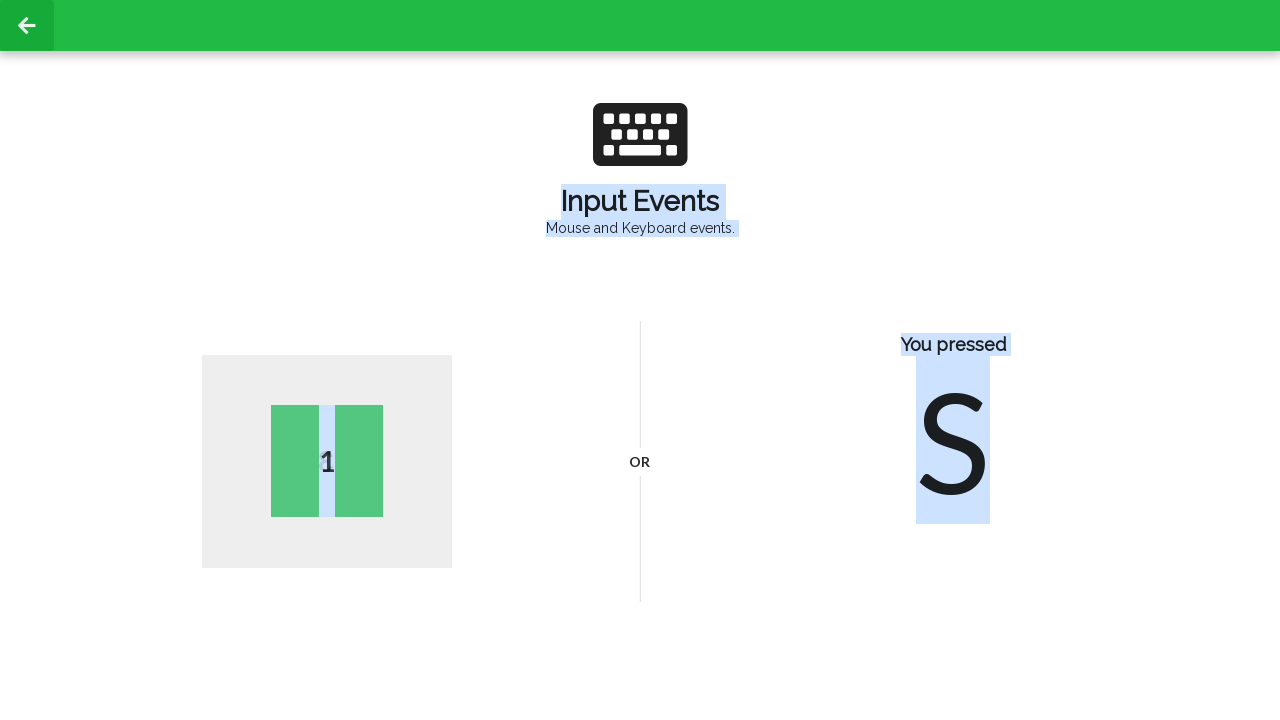